Tests a student registration form by filling out all fields including name, email, gender, phone, date of birth, subjects, hobbies, address, state/city selection, and verifying the submitted data appears in a confirmation modal.

Starting URL: https://demoqa.com/automation-practice-form

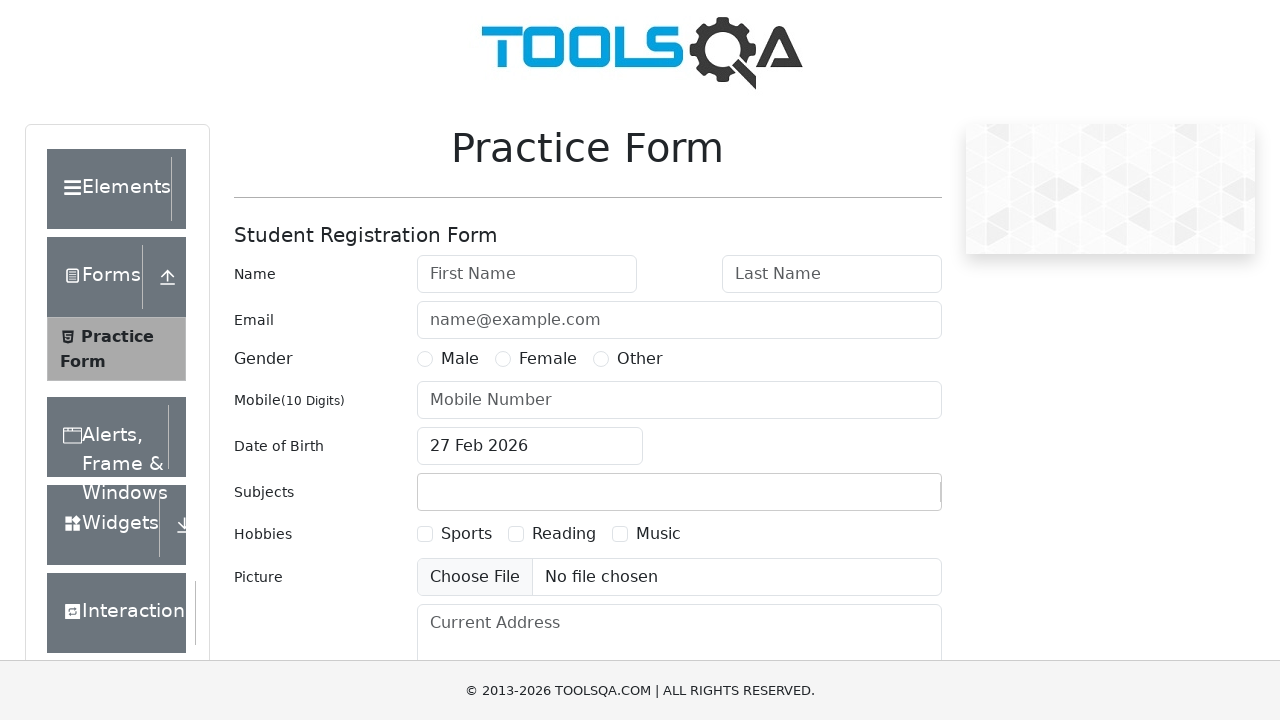

Filled first name field with 'Ivan123' on #firstName
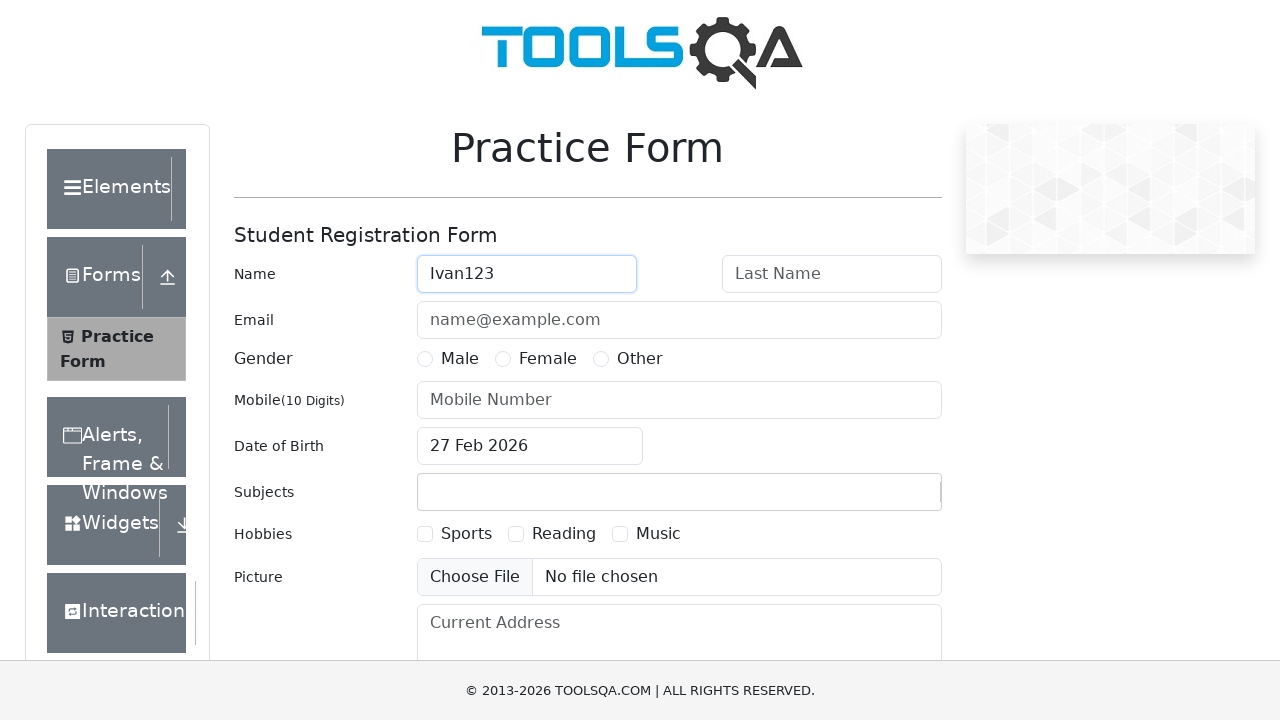

Filled last name field with 'Ivan0V321~' on #lastName
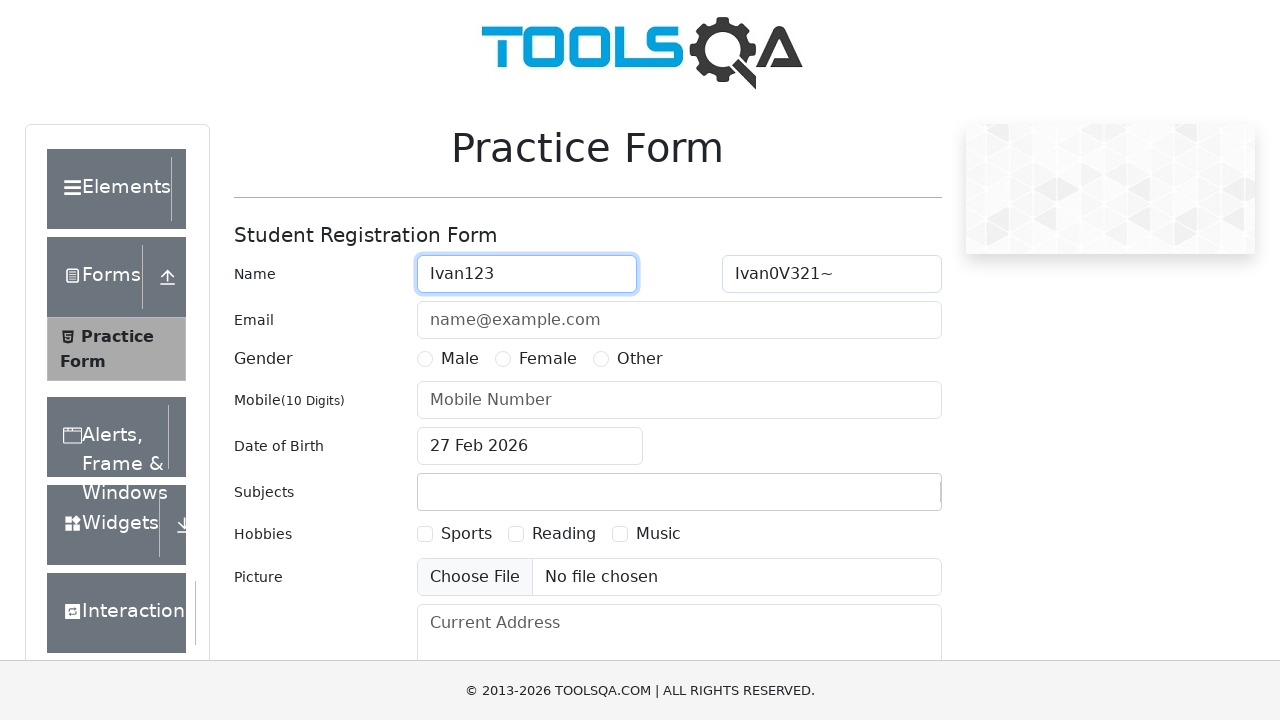

Filled email field with 'N_a-t.m_-e@e_X-a.m0ple.cru' on #userEmail
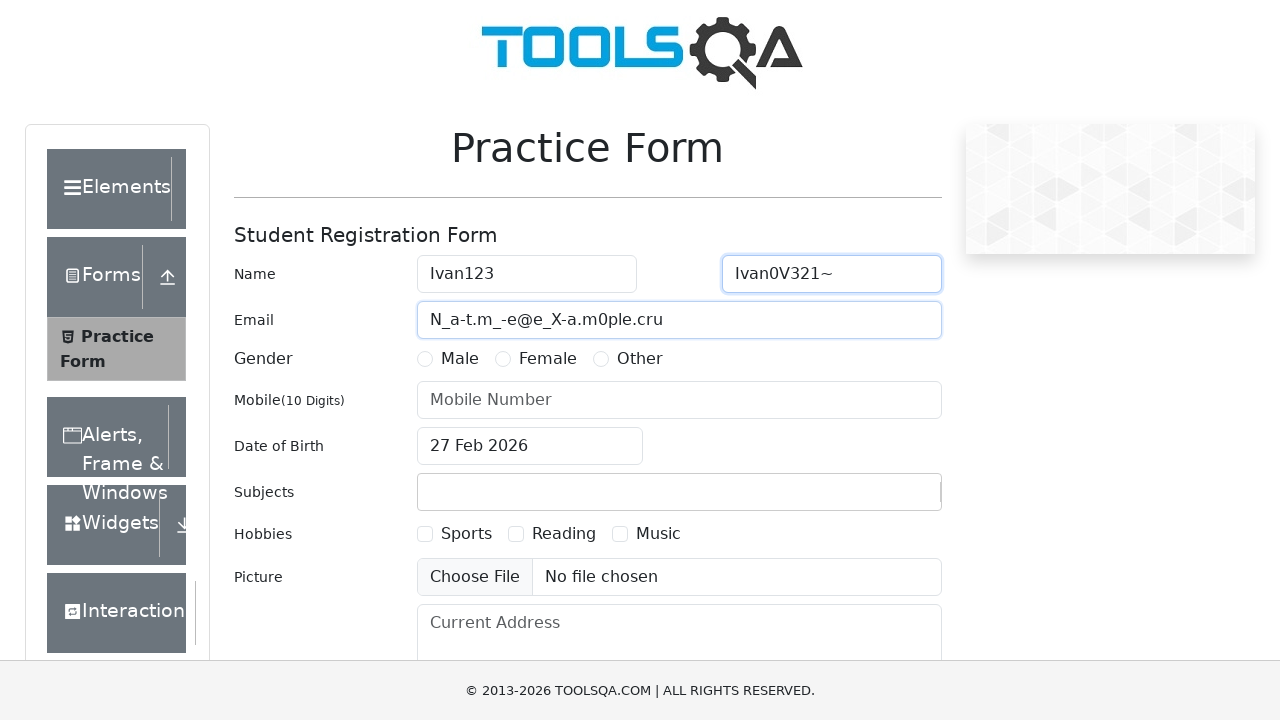

Selected 'Other' for gender at (640, 359) on #genterWrapper >> internal:text="Other"i
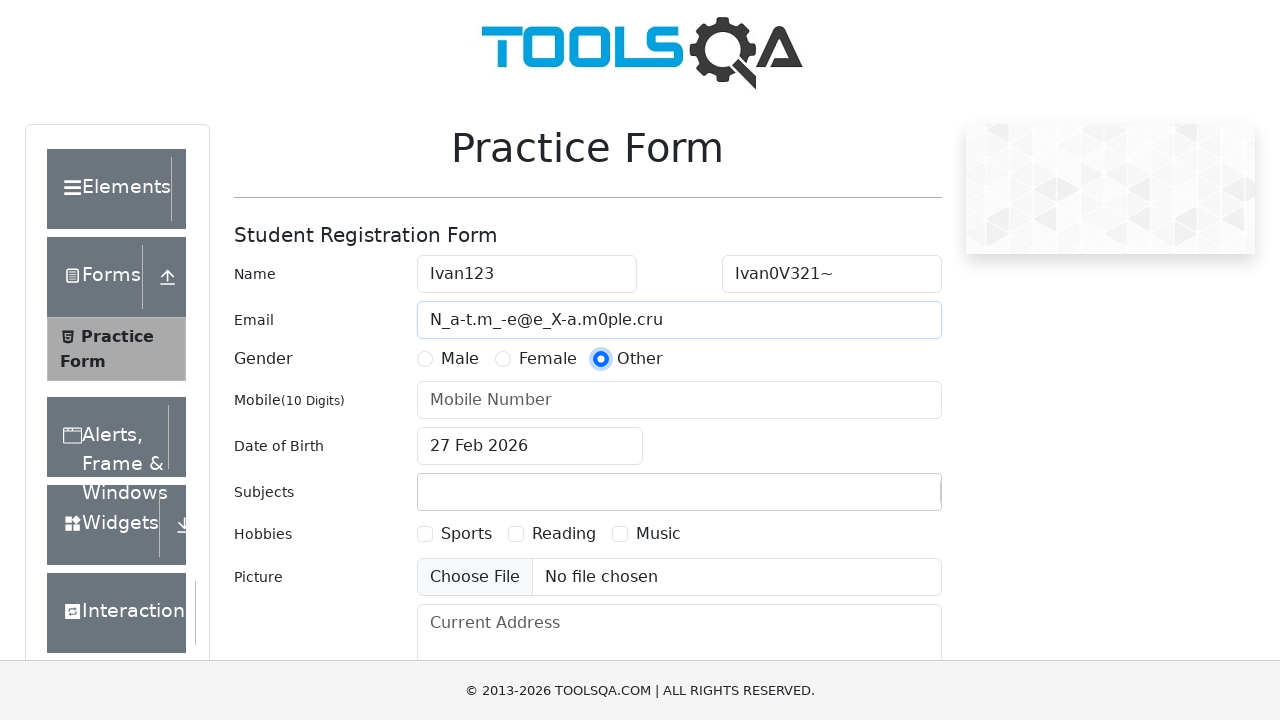

Filled phone number field with '0123456789' on #userNumber
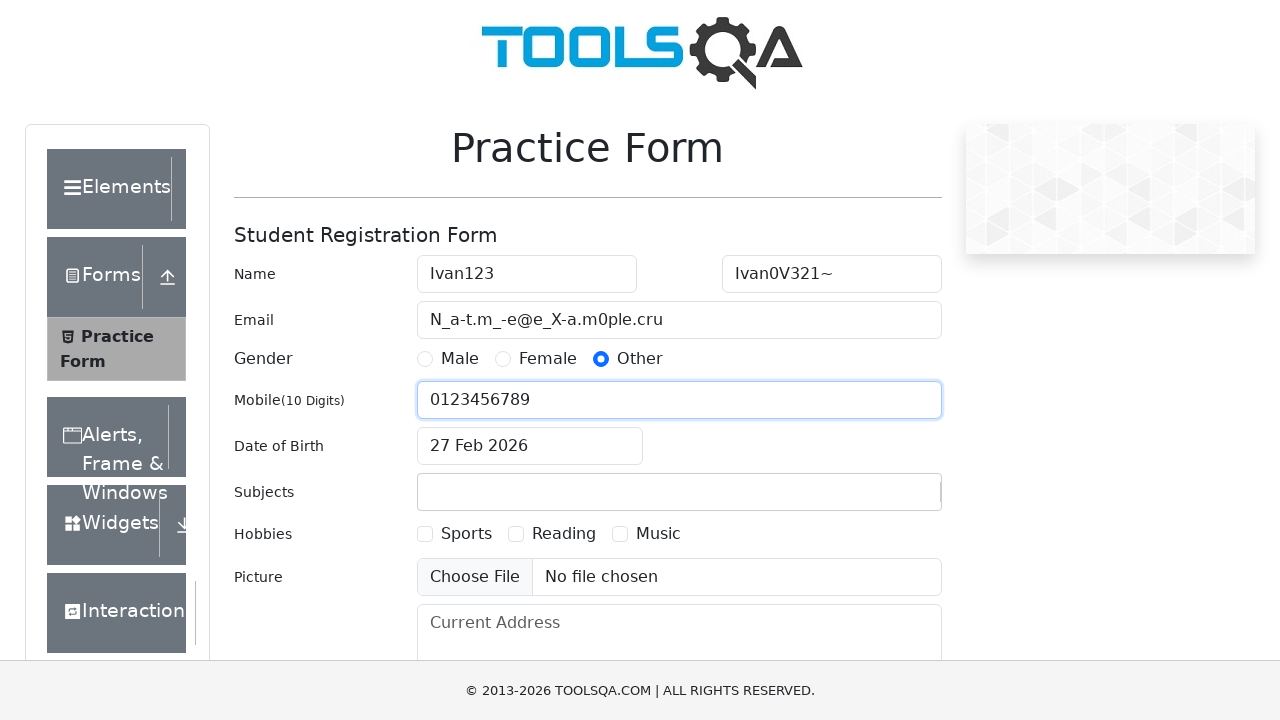

Clicked date picker to open calendar at (530, 446) on .react-datepicker-wrapper
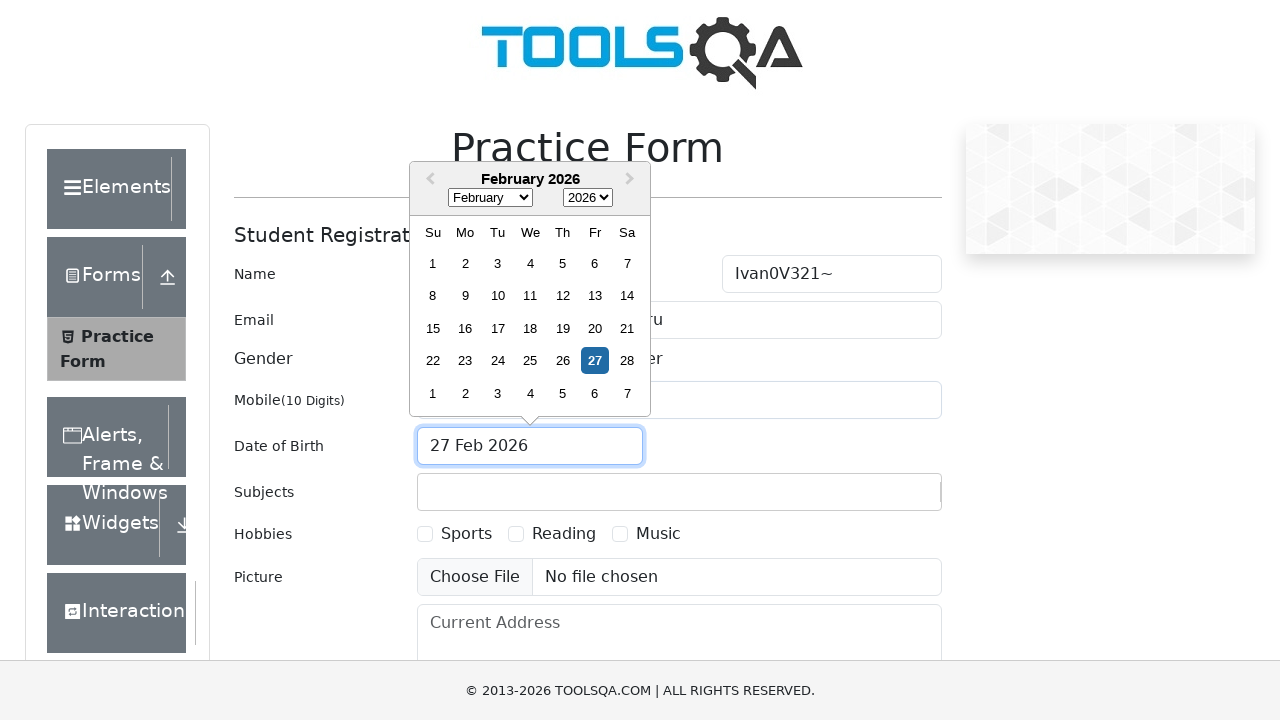

Selected 'April' from month dropdown on .react-datepicker__month-select
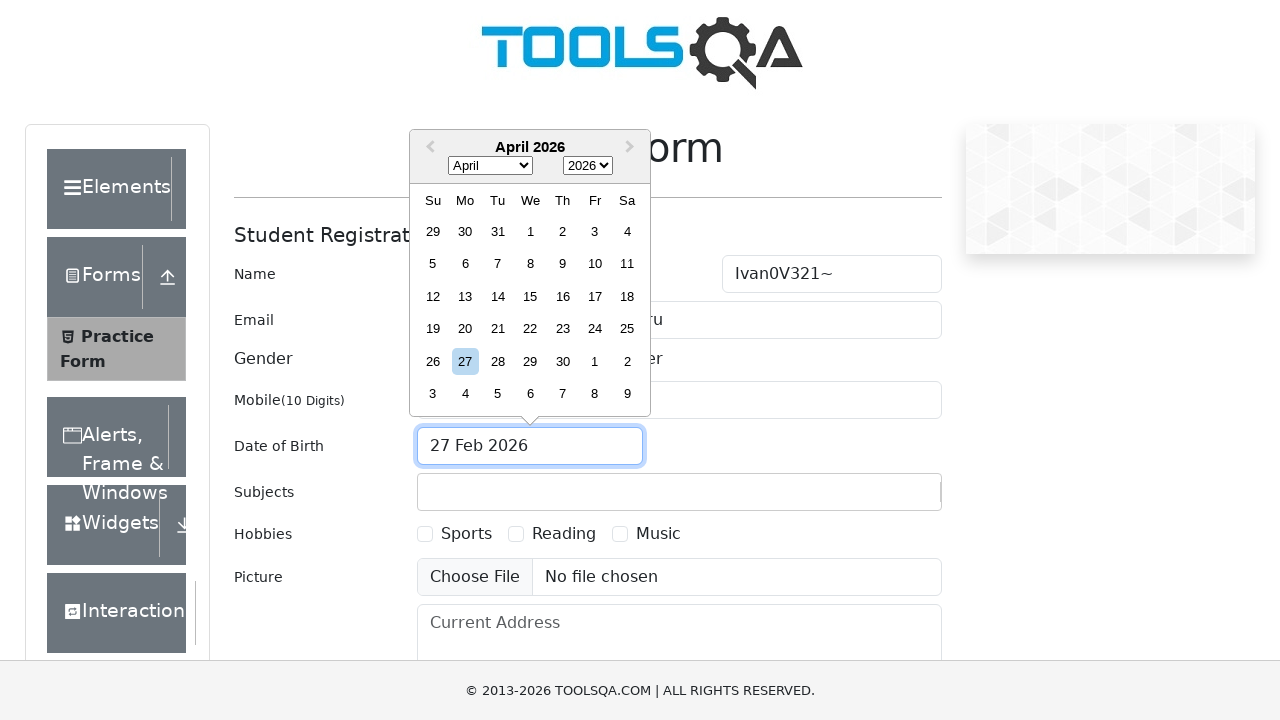

Selected '1994' from year dropdown on .react-datepicker__year-select
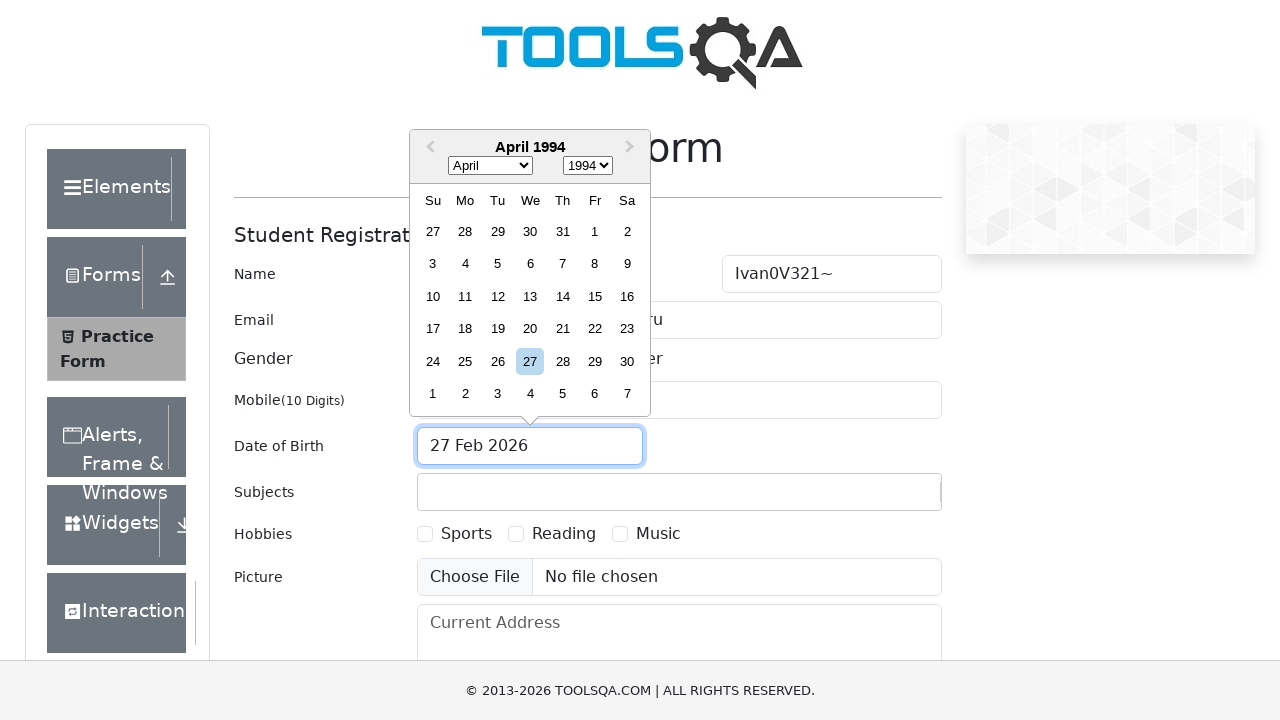

Selected day 24 from calendar at (433, 361) on .react-datepicker__day--024
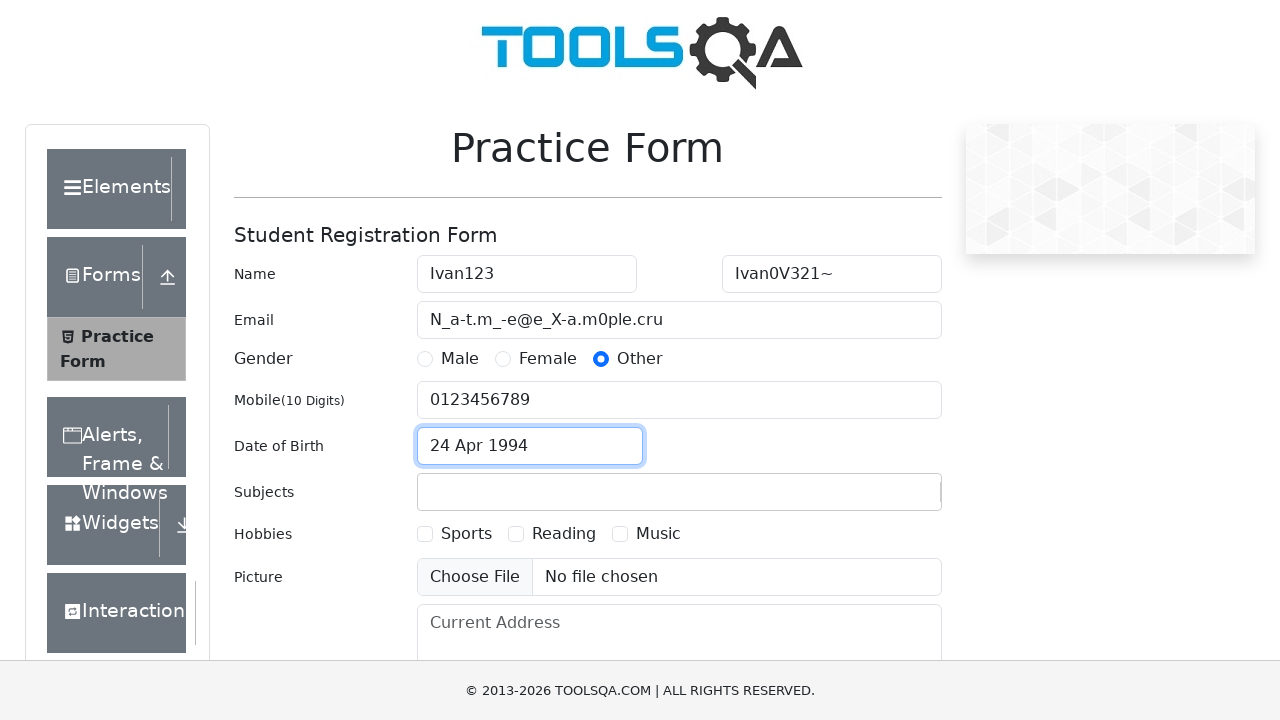

Filled subjects field with 'History' on #subjectsInput
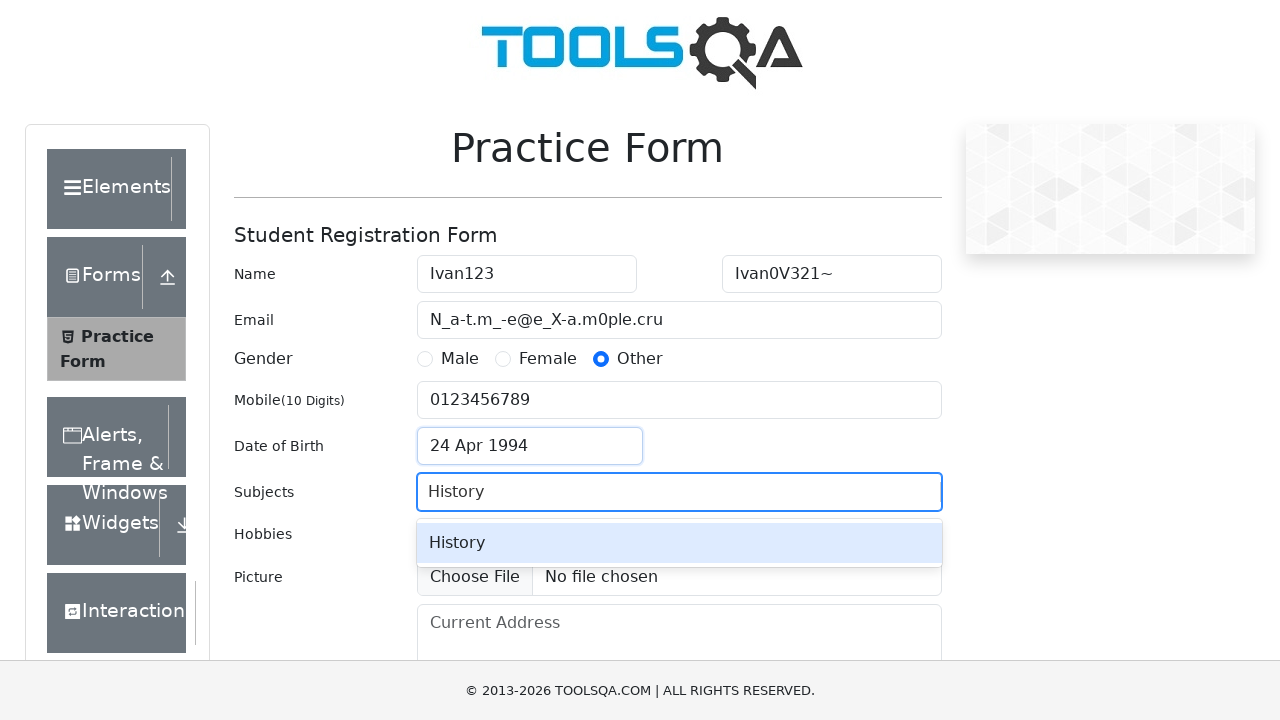

Pressed Enter to confirm subject selection on #subjectsInput
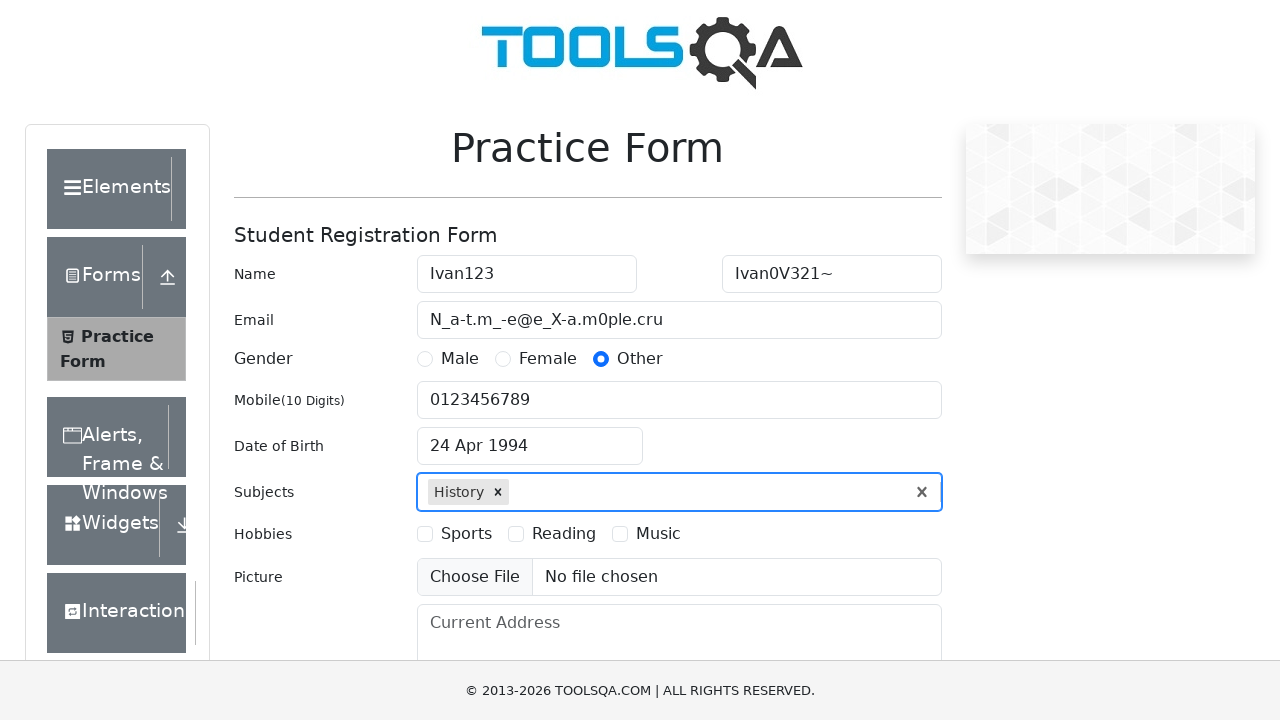

Selected 'Music' hobby at (658, 534) on internal:text="Music"s
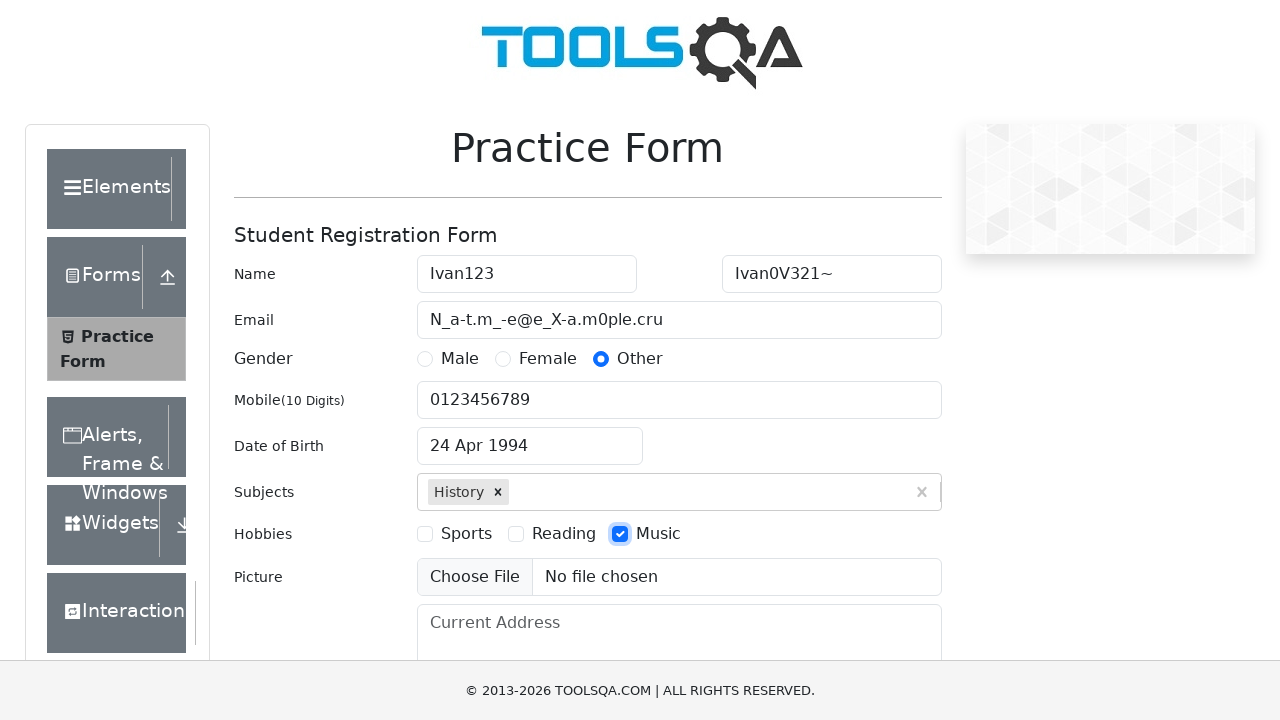

Selected 'Reading' hobby at (564, 534) on internal:text="Reading"s
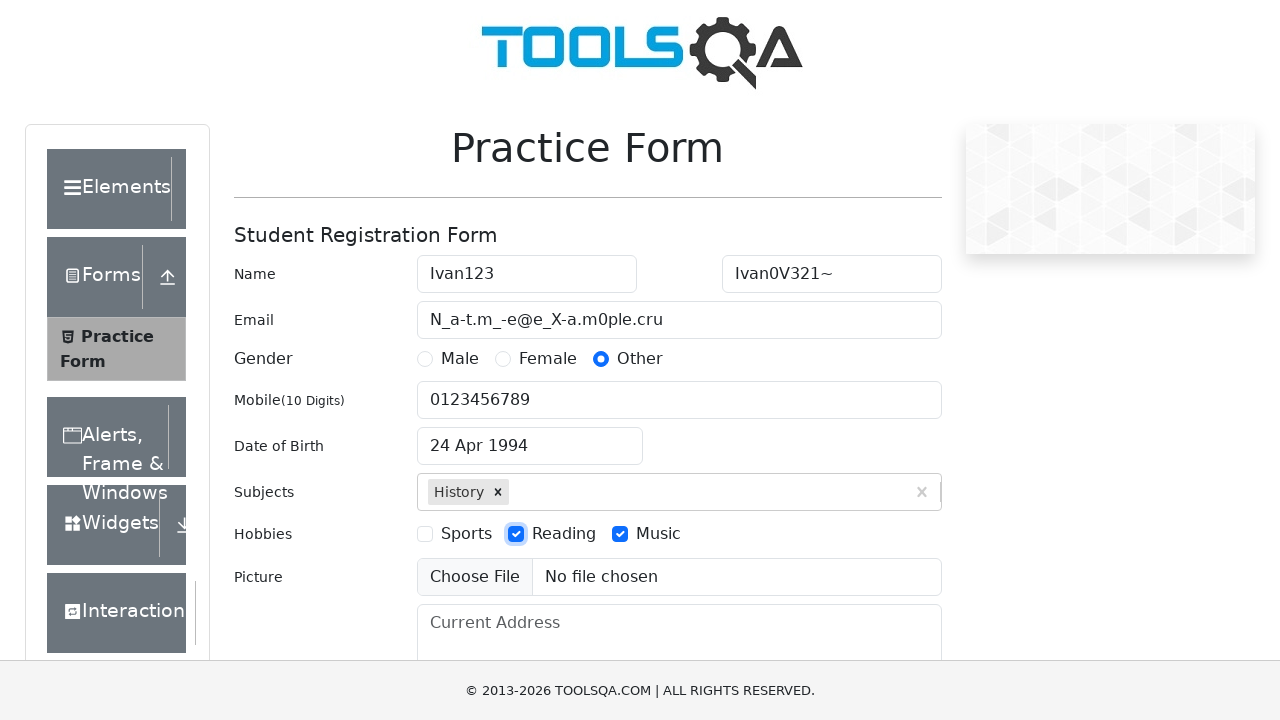

Filled current address field on #currentAddress
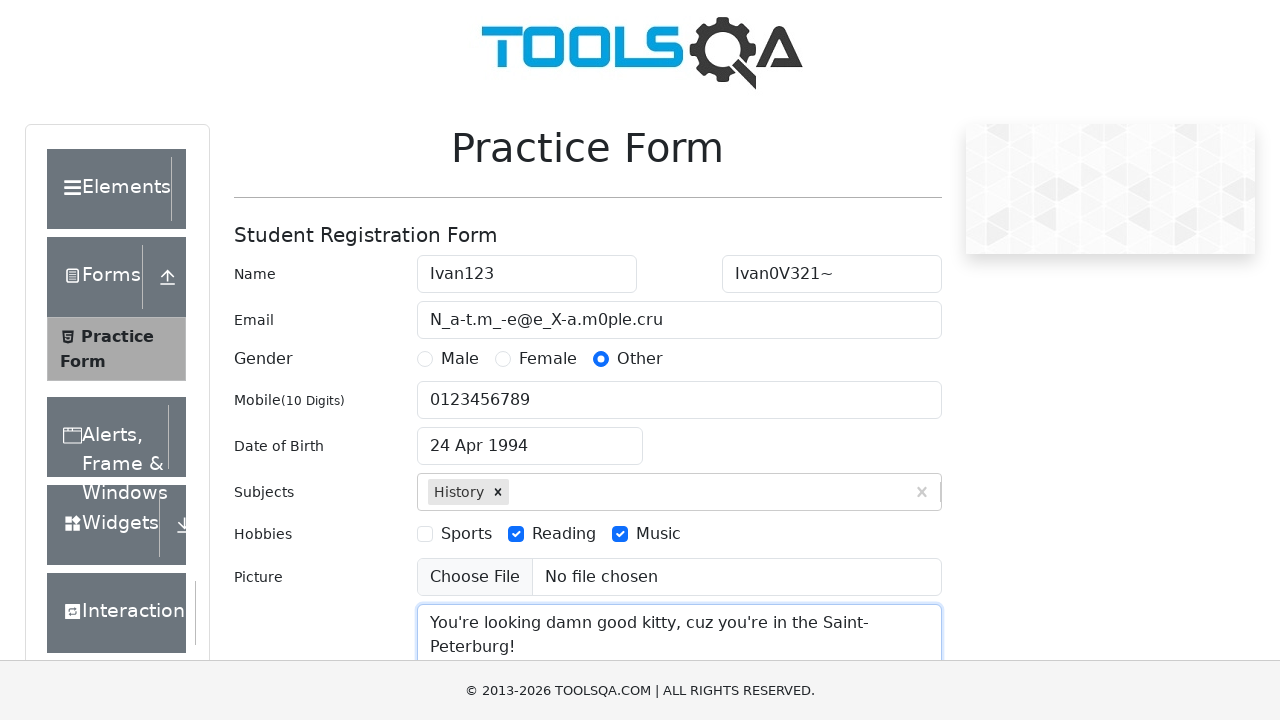

Clicked state selector dropdown at (527, 437) on #state
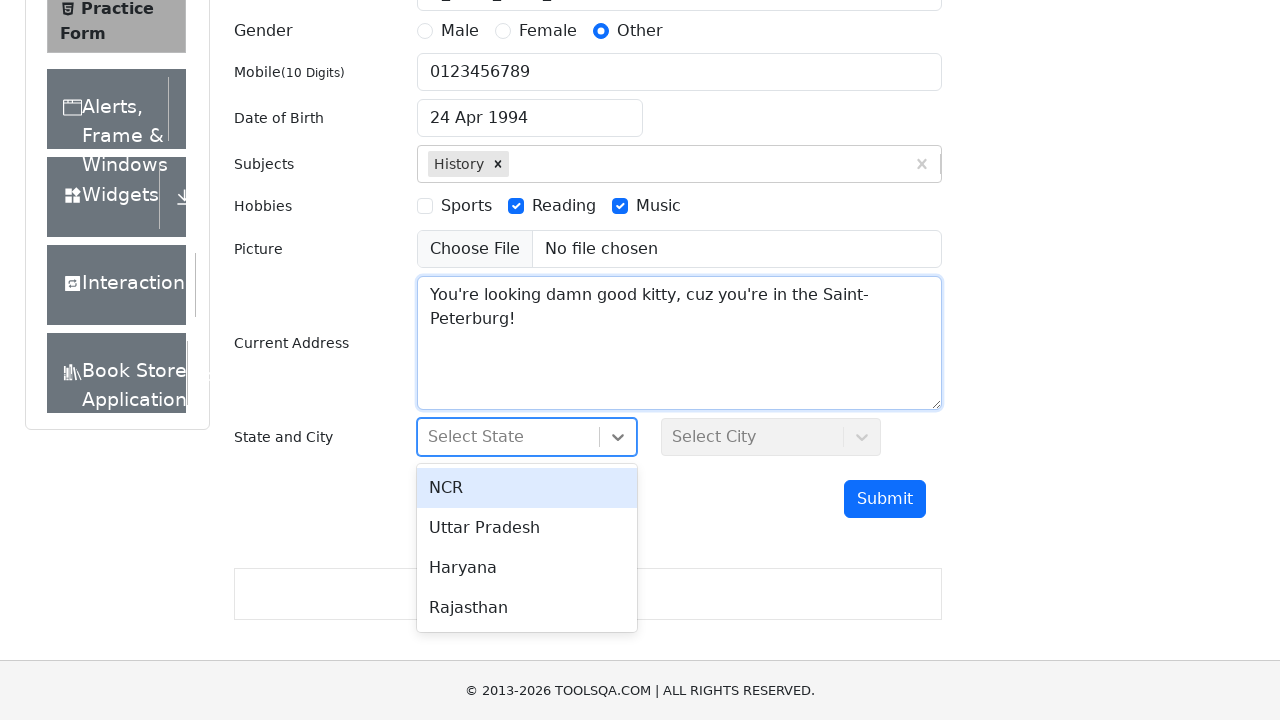

Selected 'Uttar Pradesh' from state dropdown at (527, 528) on internal:text="Uttar Pradesh"s
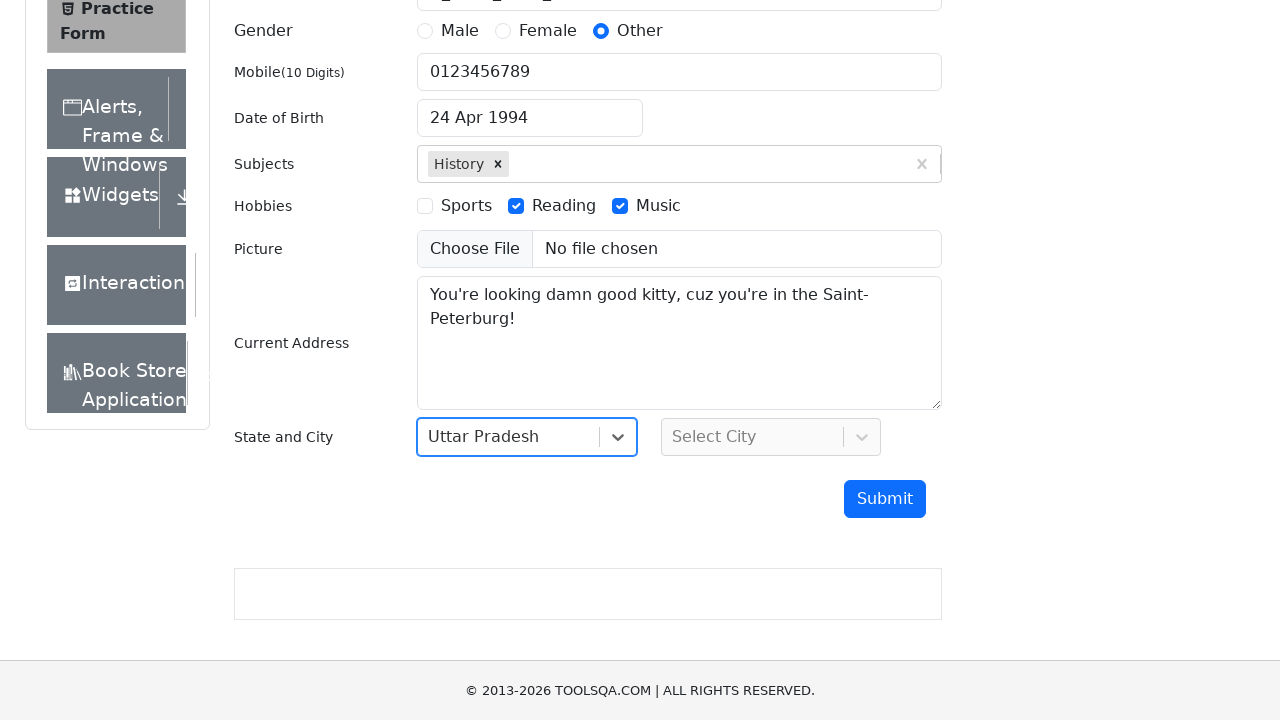

Clicked city selector dropdown at (771, 437) on #city
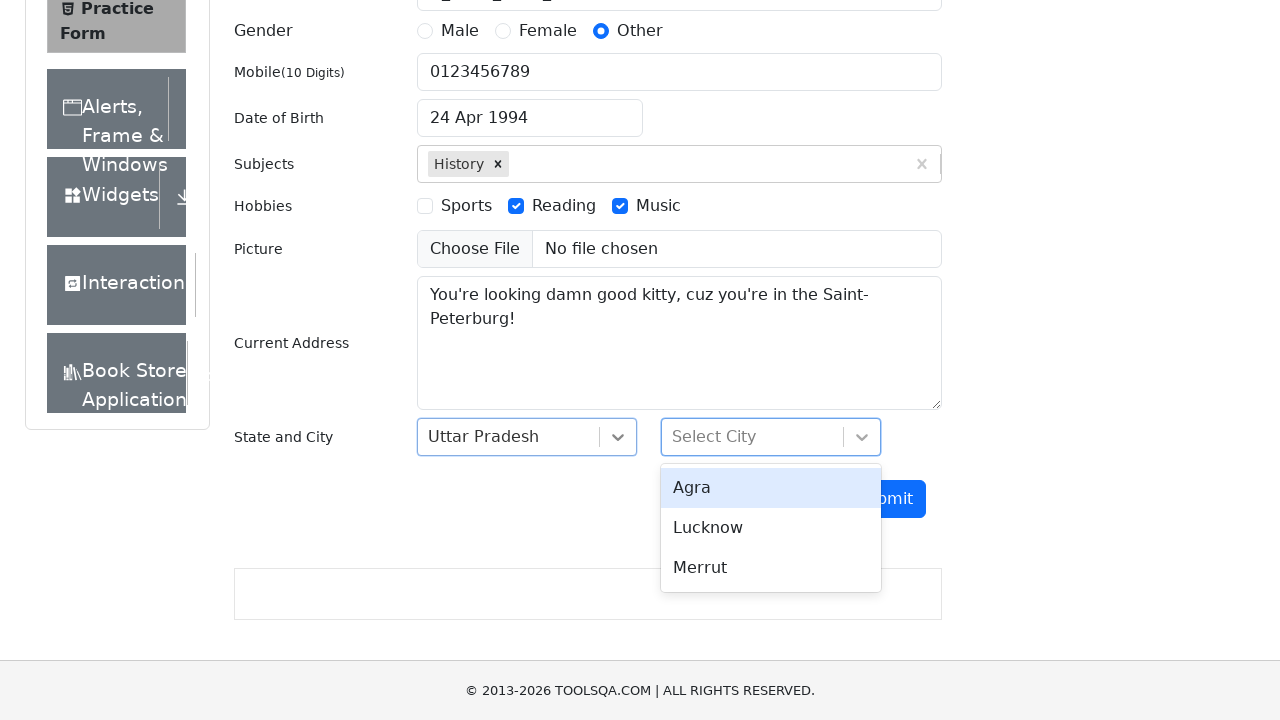

Selected 'Merrut' from city dropdown at (771, 568) on internal:text="Merrut"s
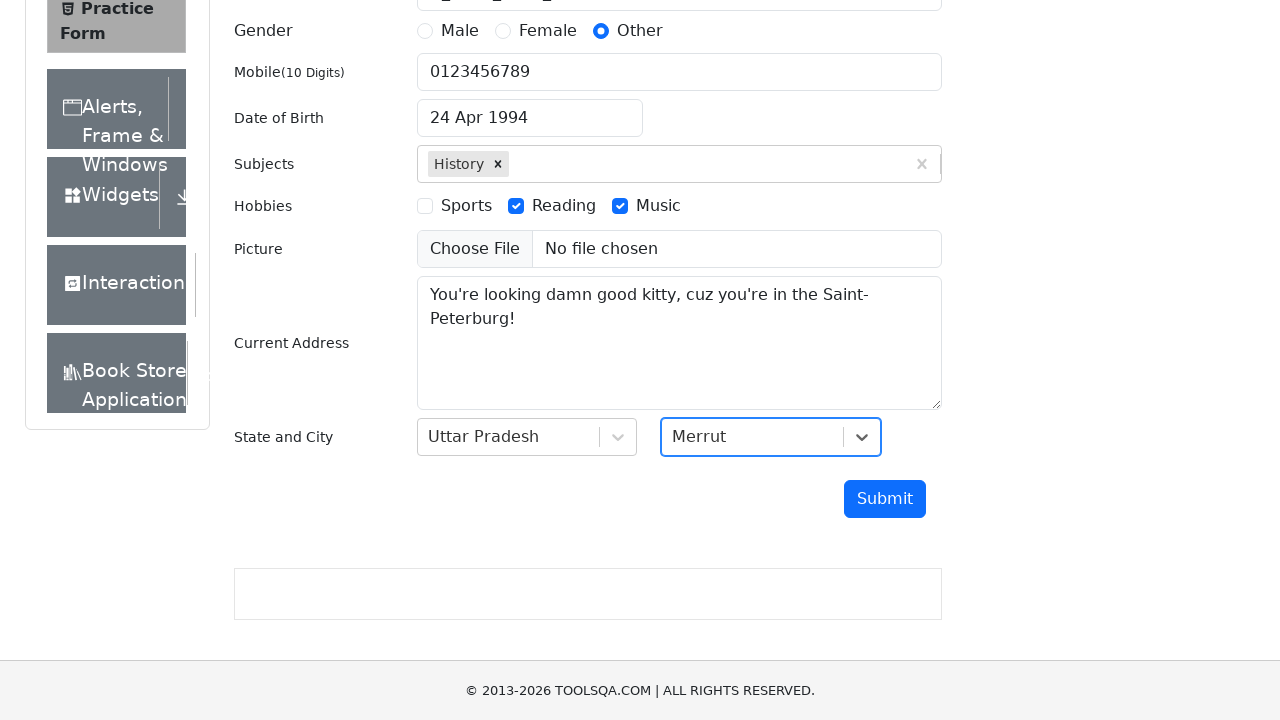

Clicked submit button to submit the registration form at (885, 499) on #submit
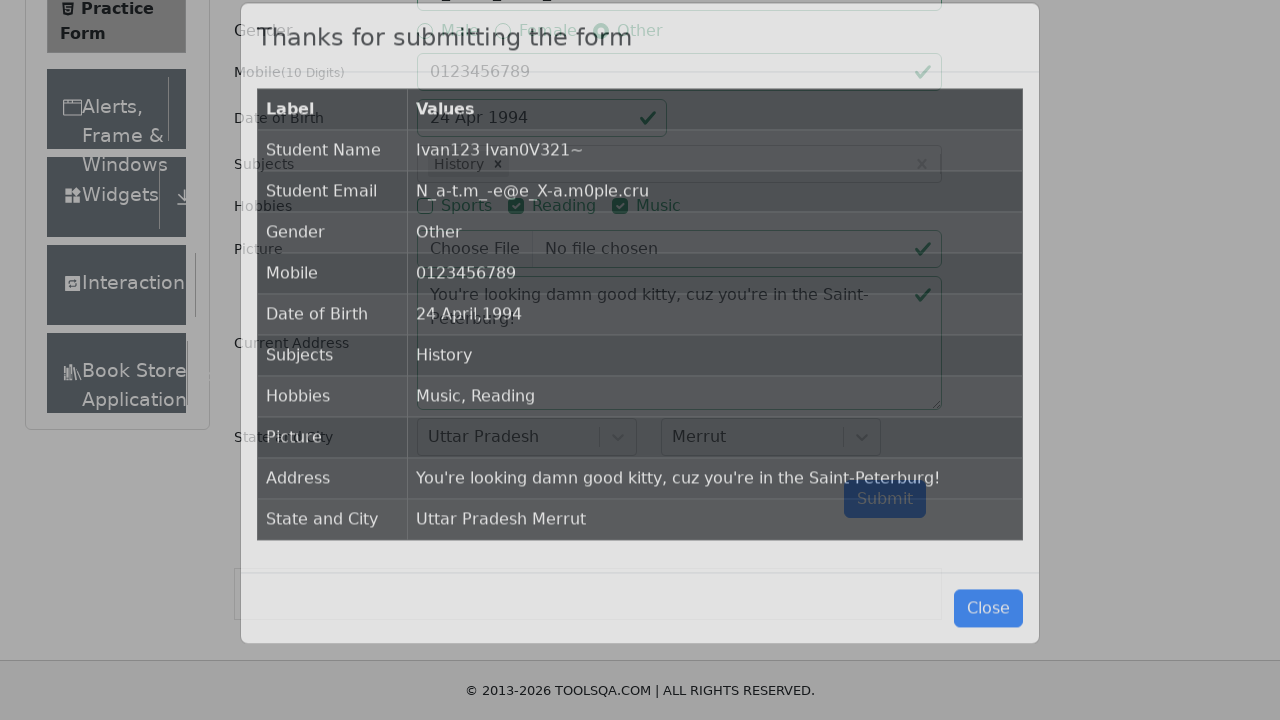

Waited for response table to appear
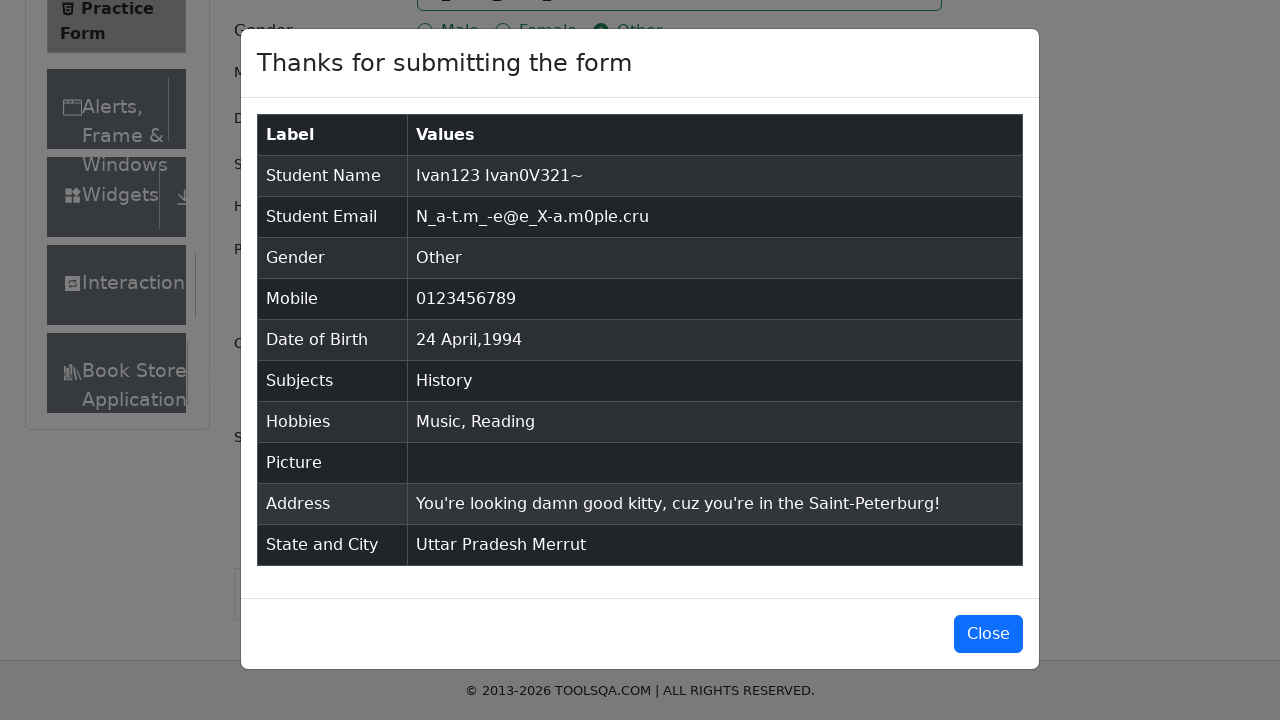

Confirmed response table is visible
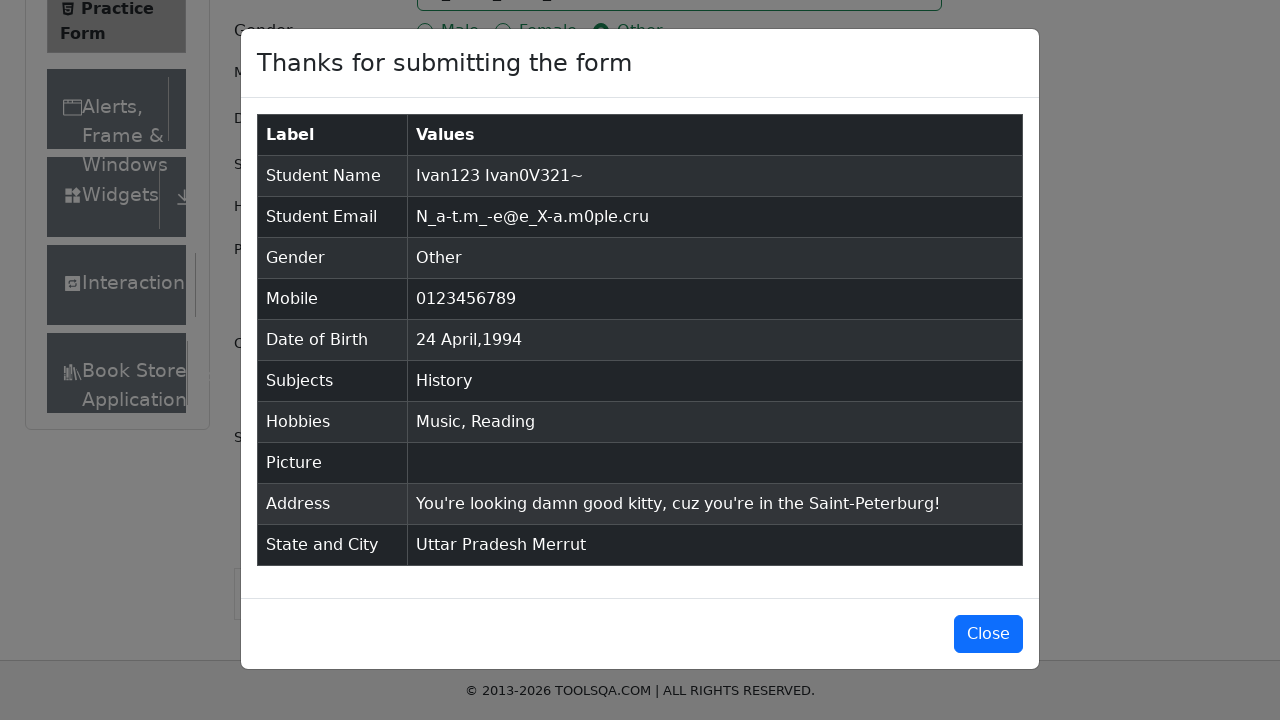

Clicked button to close confirmation modal at (988, 634) on #closeLargeModal
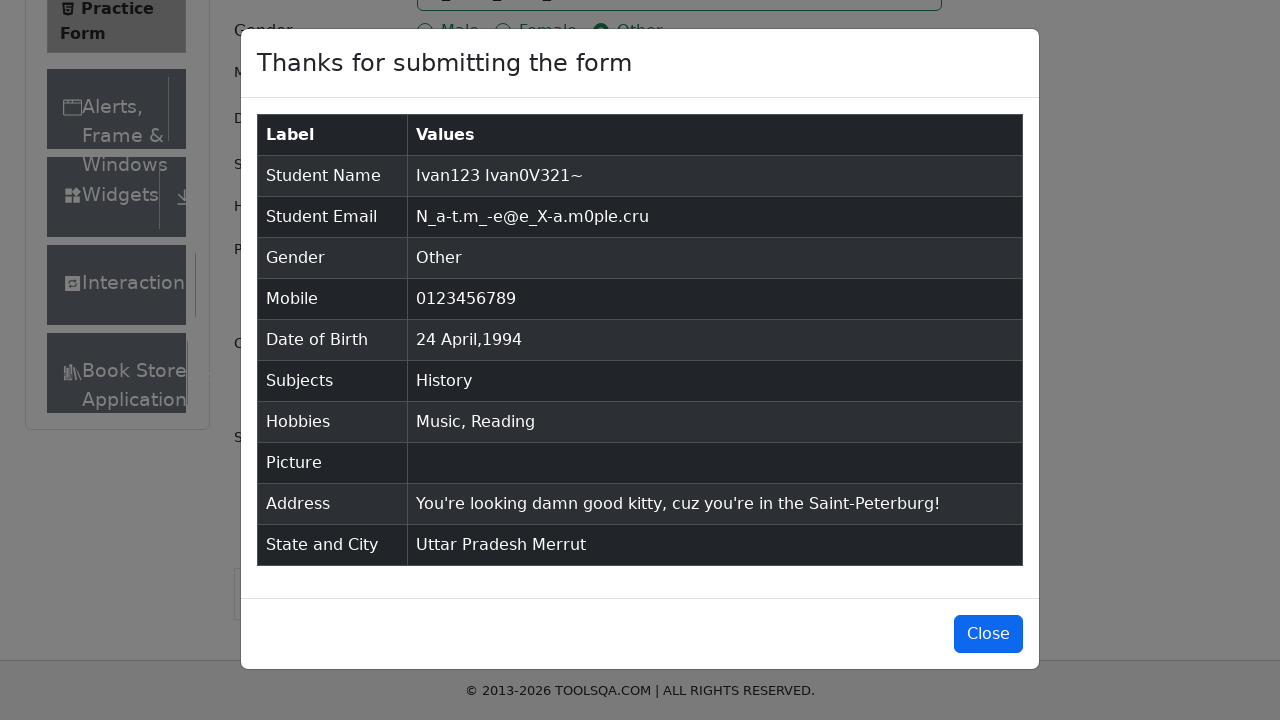

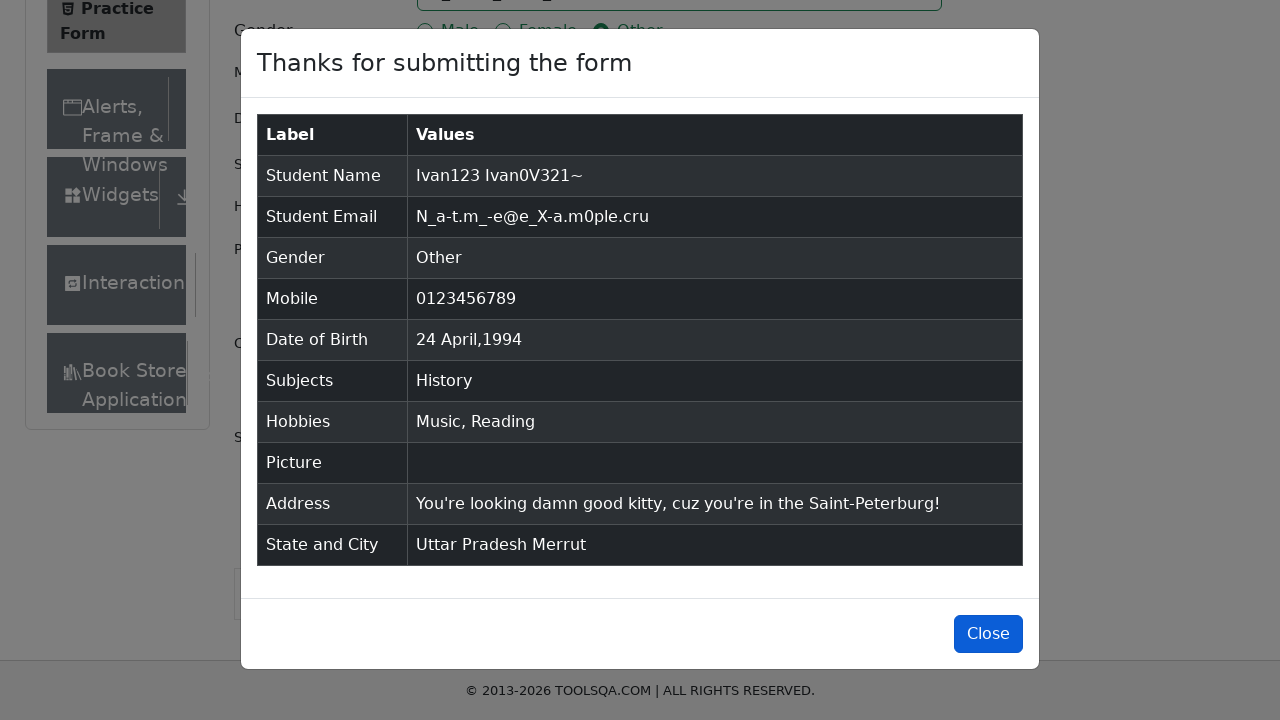